Tests entering a name and clicking Confirm button, verifying the dialog text content

Starting URL: https://rahulshettyacademy.com/AutomationPractice/

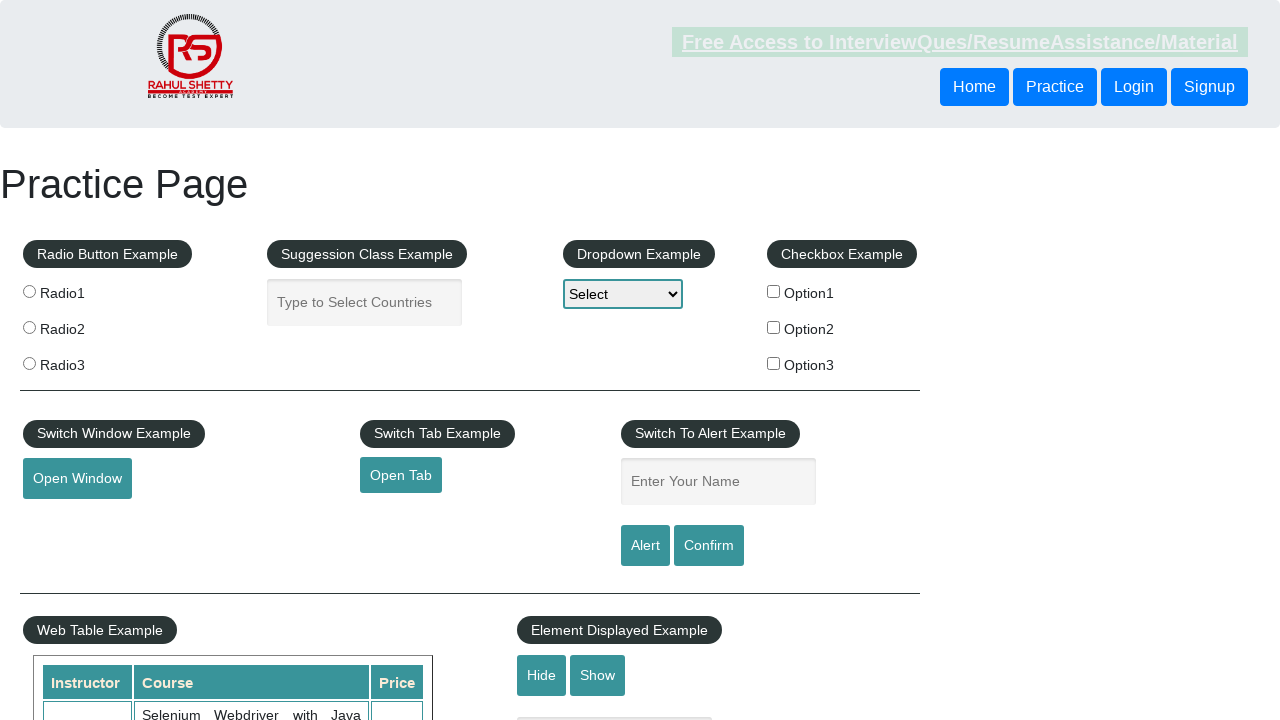

Filled name input field with 'Adrian' on input#name[name='enter-name']
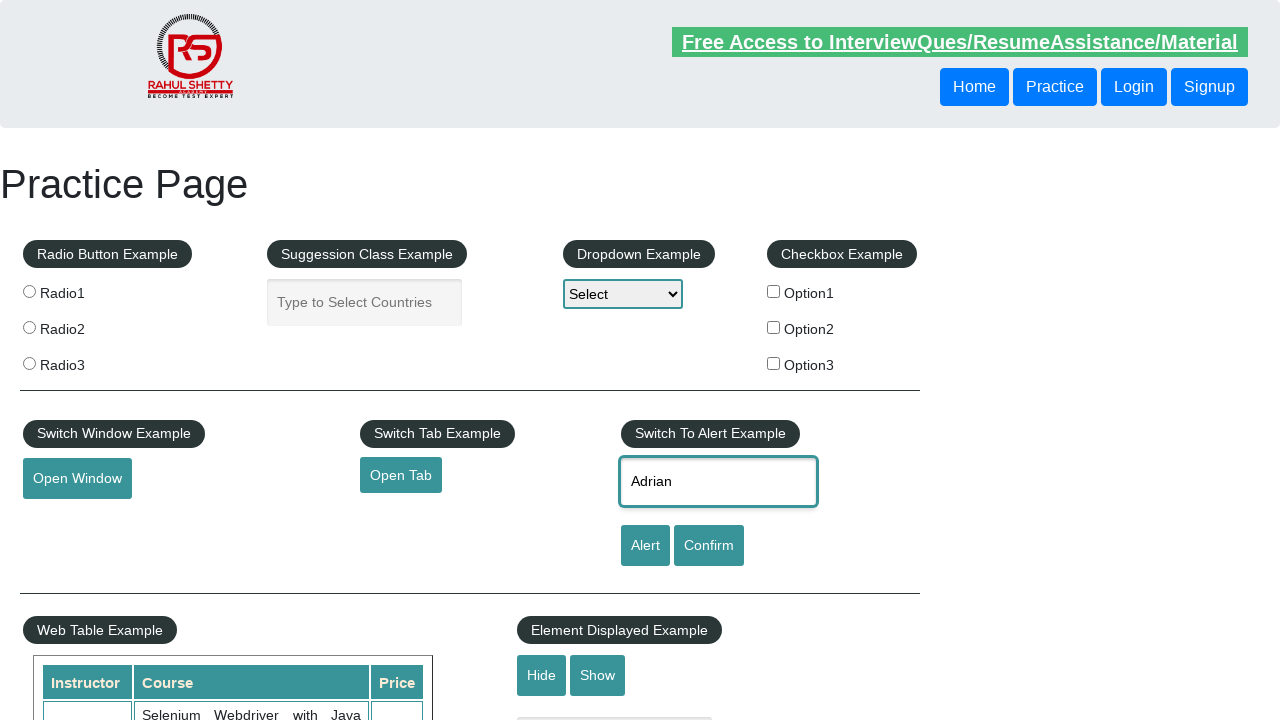

Set up dialog handler to dismiss confirmation dialog
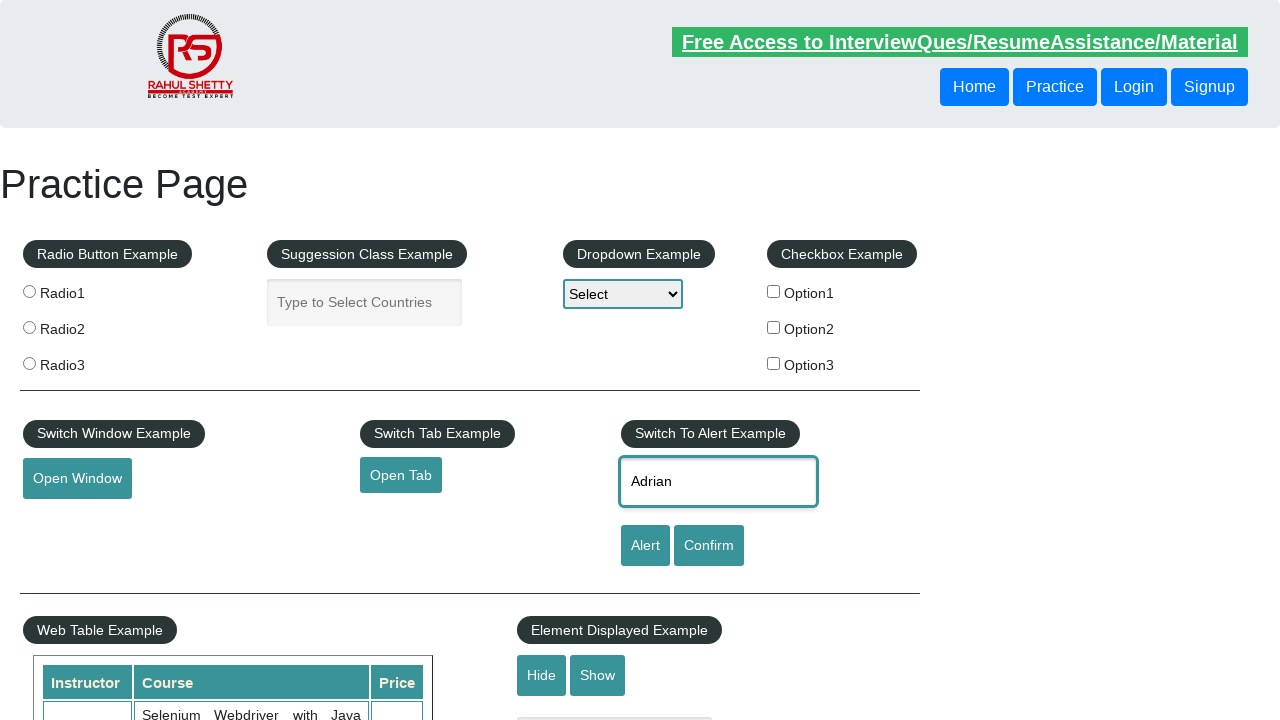

Clicked Confirm button to trigger dialog at (709, 546) on input#confirmbtn[value='Confirm']
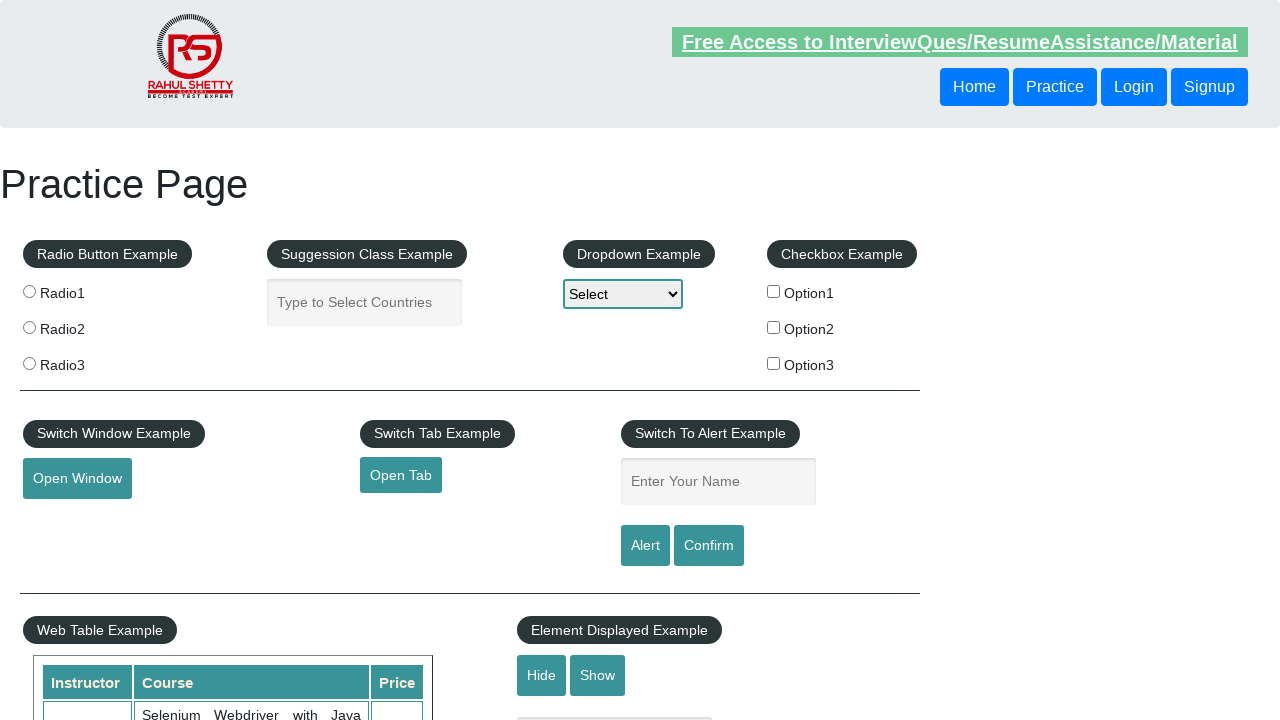

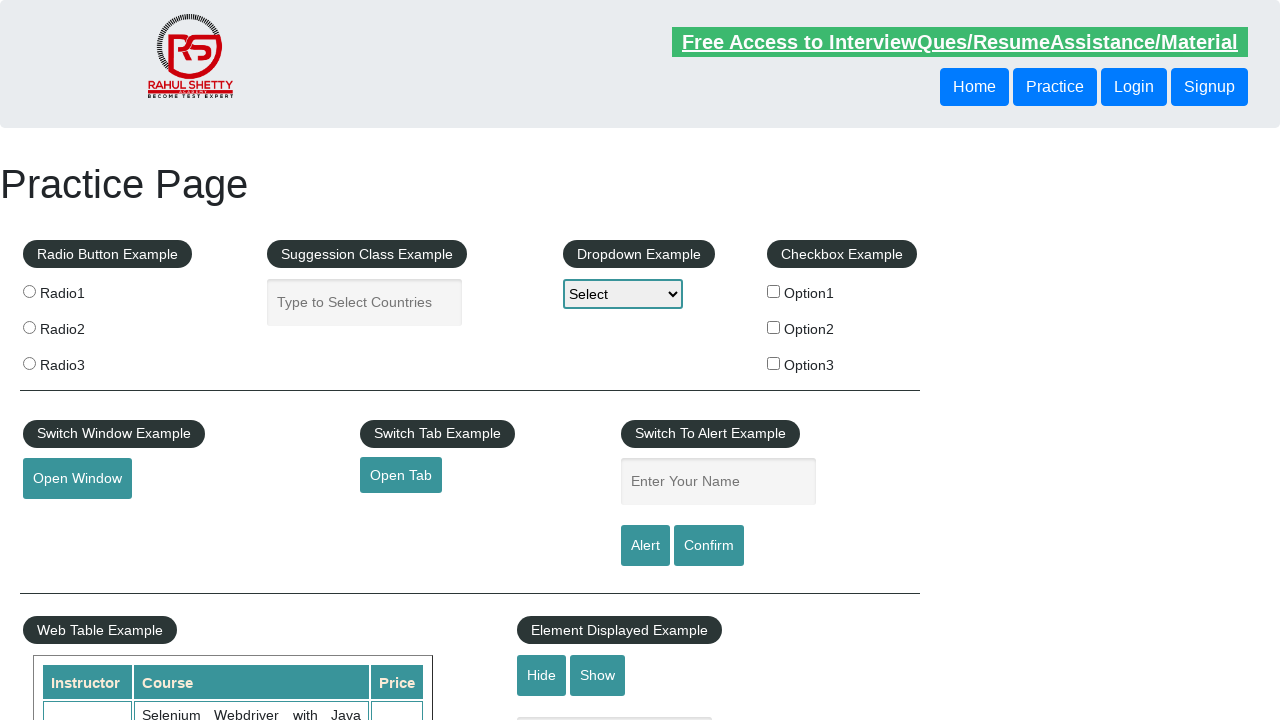